Tests checkbox and radio button selection and deselection on a medical form, verifying that checkboxes can be toggled and radio buttons can be switched between options.

Starting URL: https://automationfc.github.io/multiple-fields/

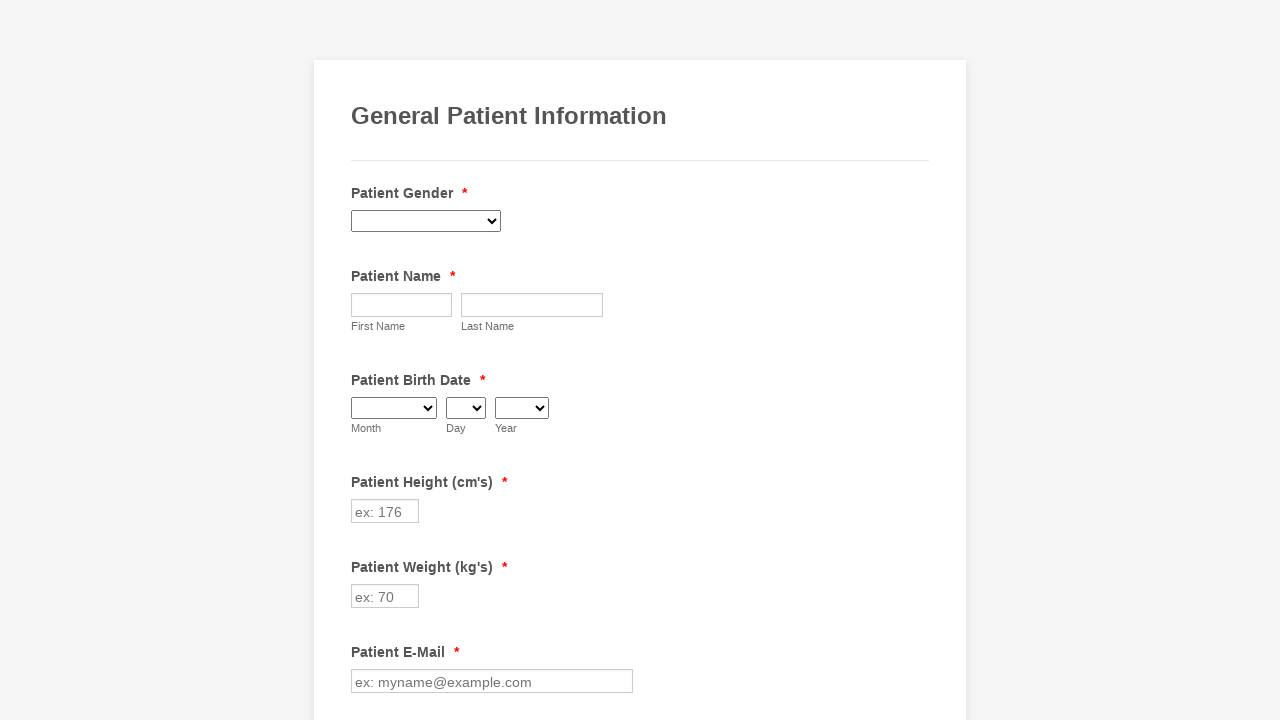

Clicked Cancer checkbox to select it at (362, 360) on xpath=//label[text()=' Cancer ']/preceding-sibling::input
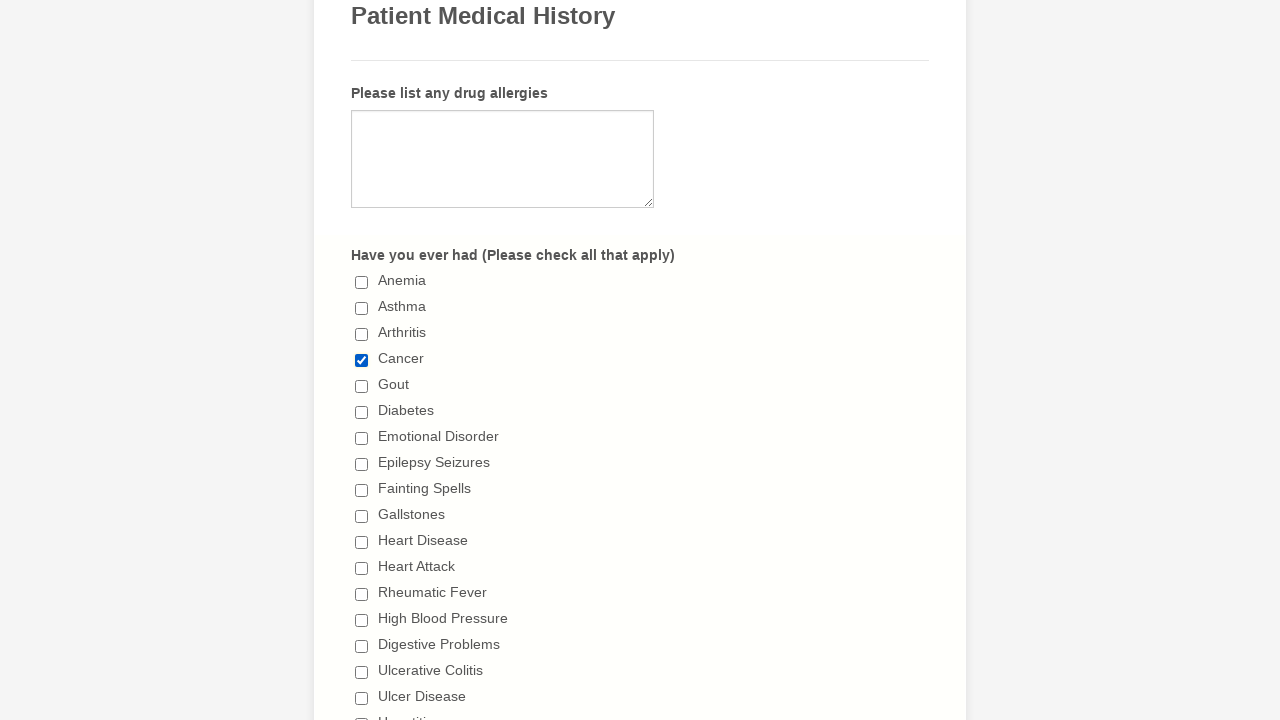

Clicked Fainting Spells checkbox to select it at (362, 490) on xpath=//label[text()=' Fainting Spells ']/preceding-sibling::input
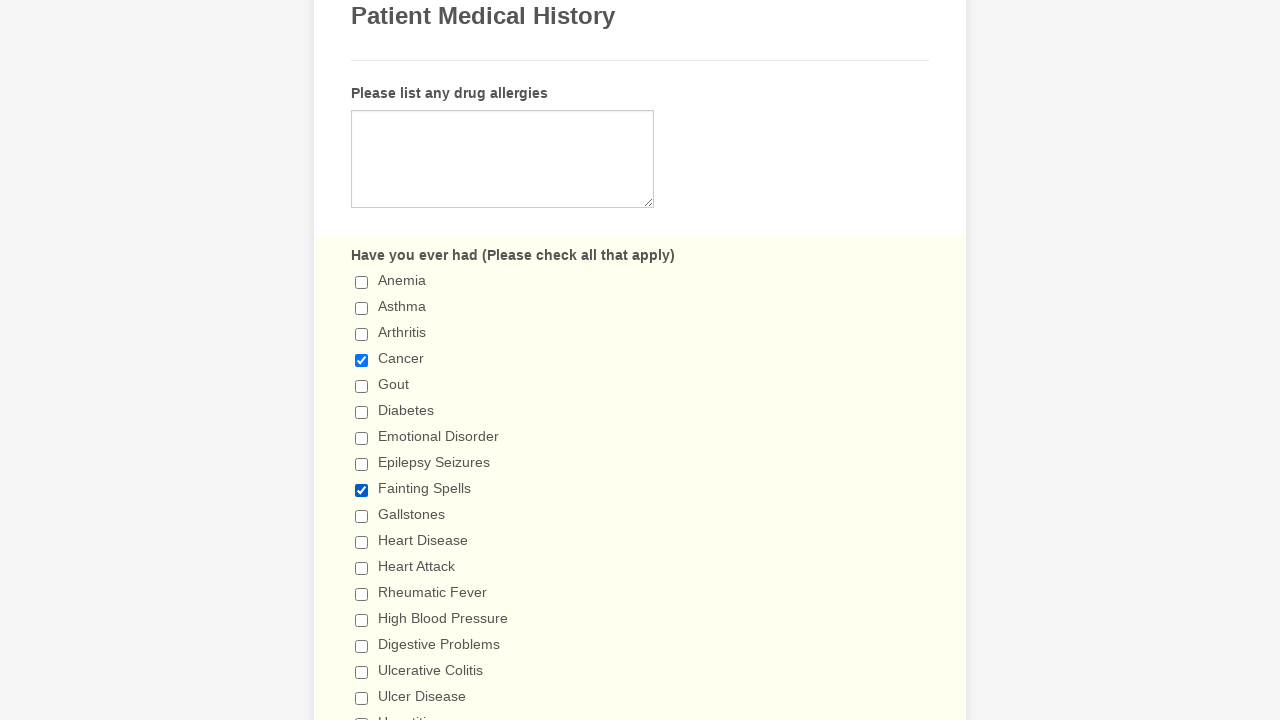

Verified Cancer checkbox is checked
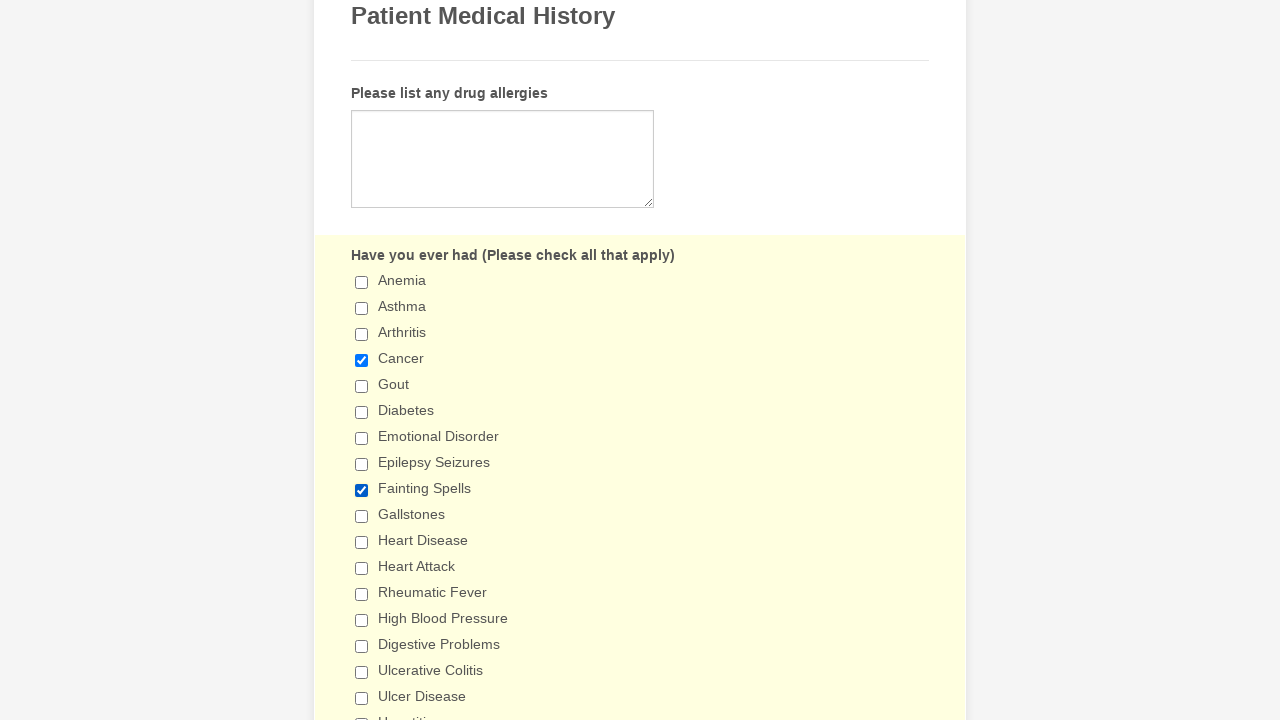

Verified Fainting Spells checkbox is checked
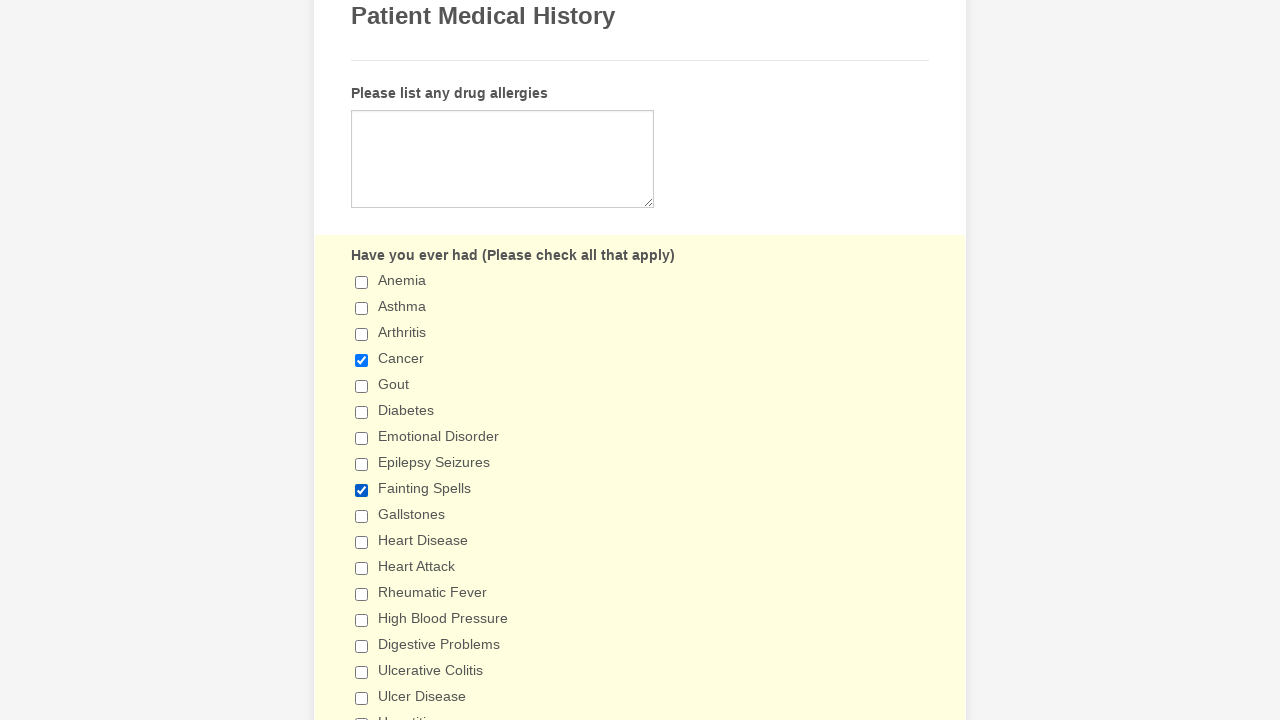

Selected radio button option '5+ days' at (362, 361) on xpath=//input[@value='5+ days']
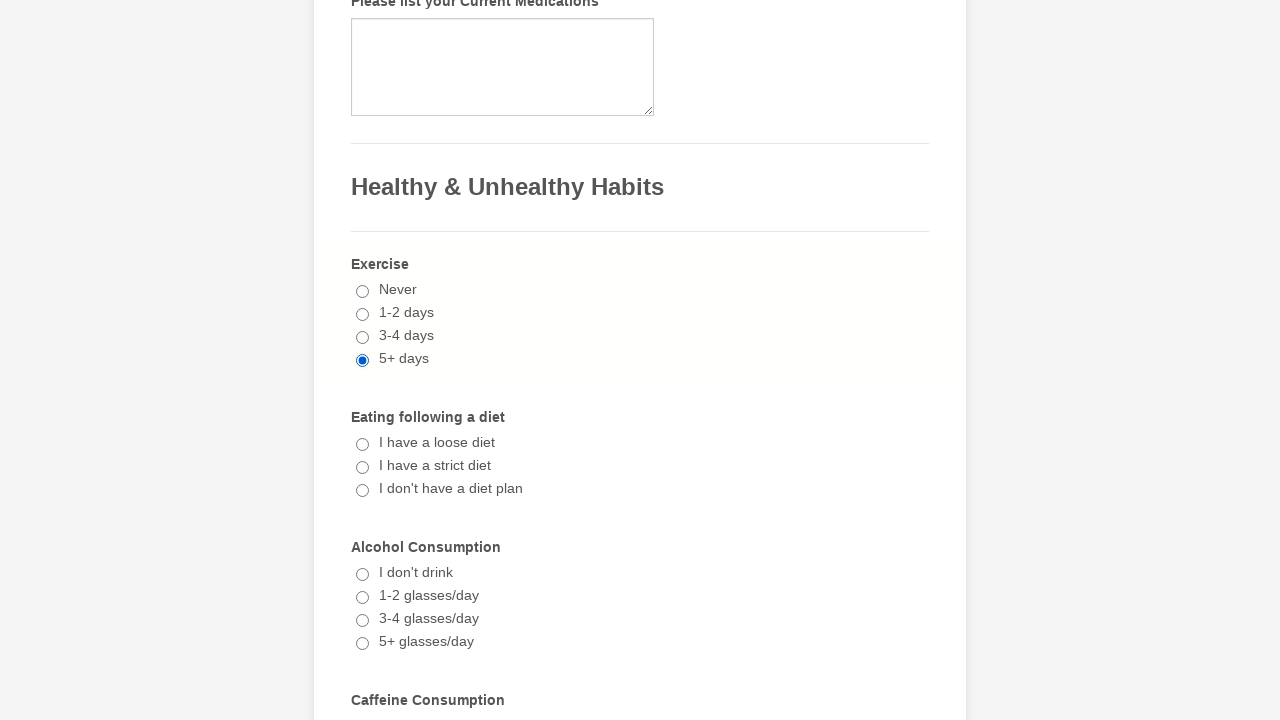

Selected radio button option '1-2 glasses/day' at (362, 598) on xpath=//input[@value='1-2 glasses/day']
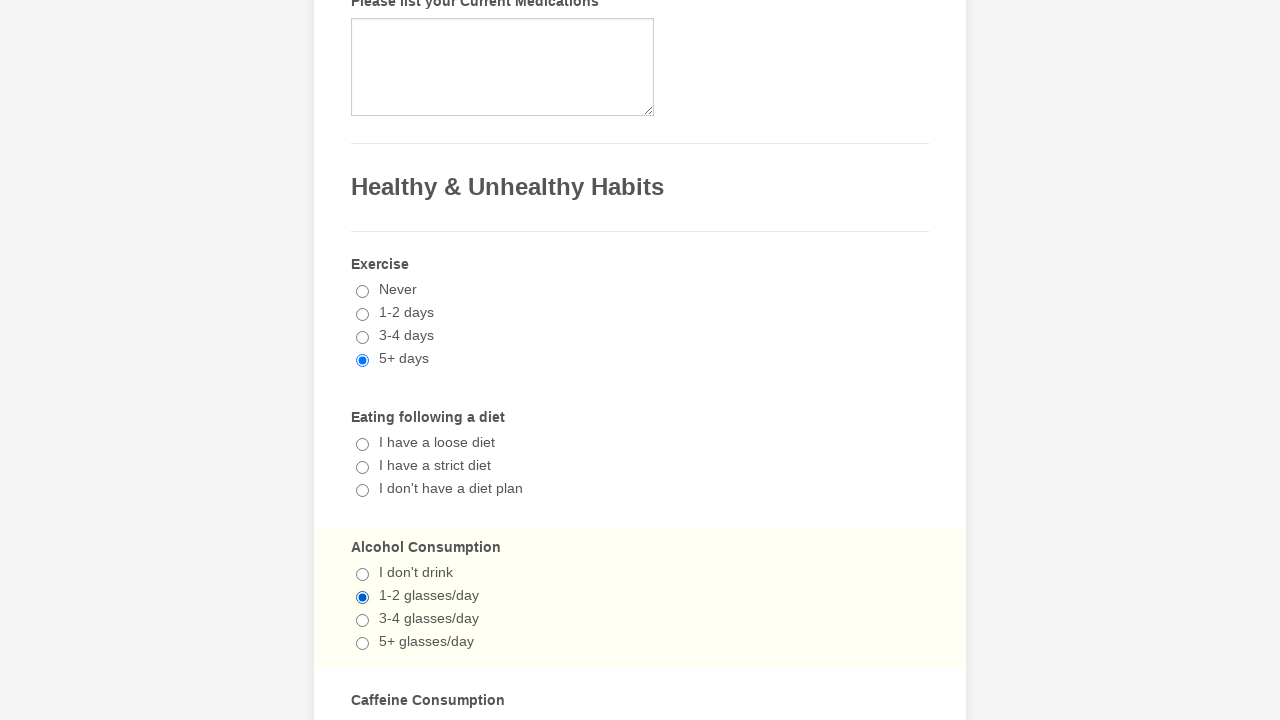

Verified '5+ days' radio button is checked
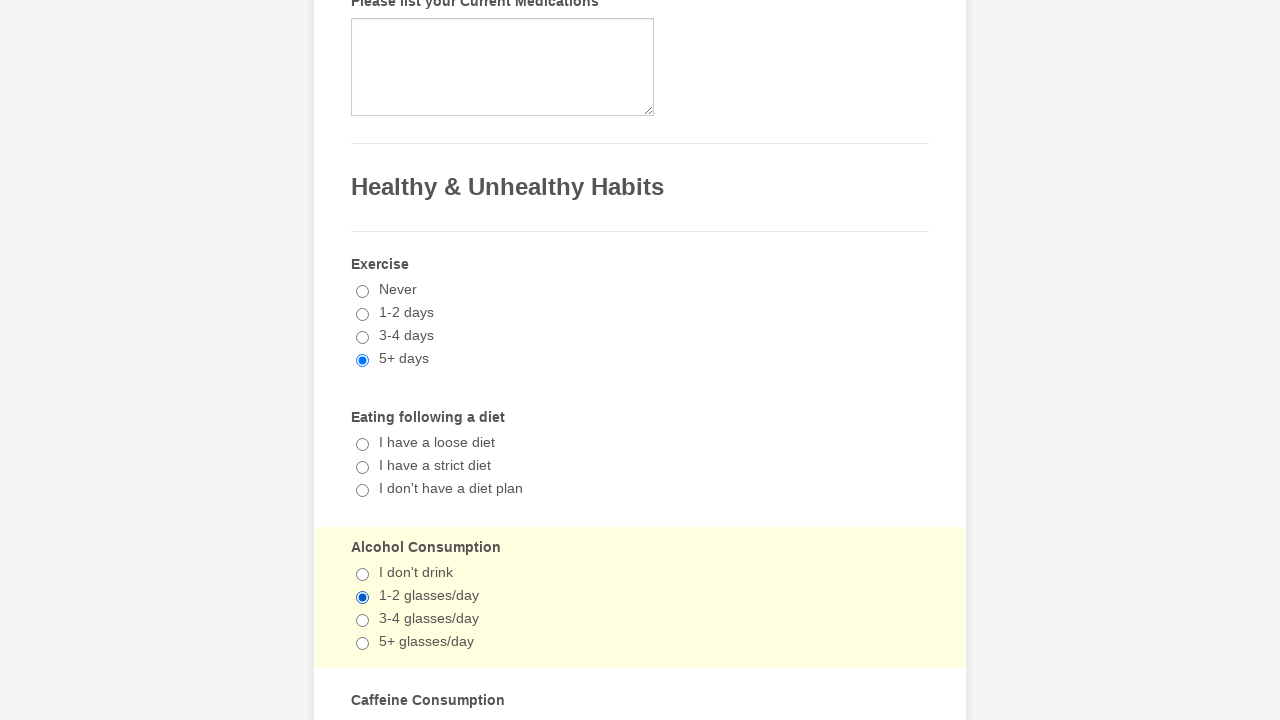

Verified '1-2 glasses/day' radio button is checked
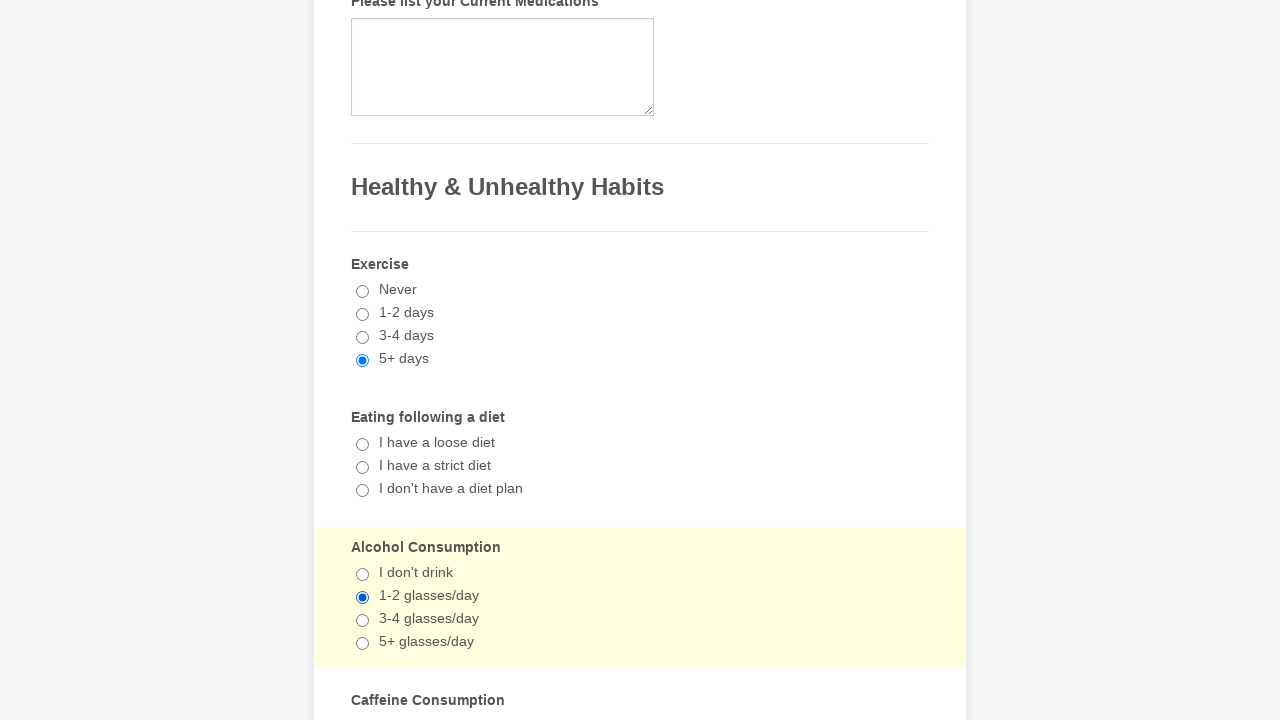

Clicked Cancer checkbox to deselect it at (362, 360) on xpath=//label[text()=' Cancer ']/preceding-sibling::input
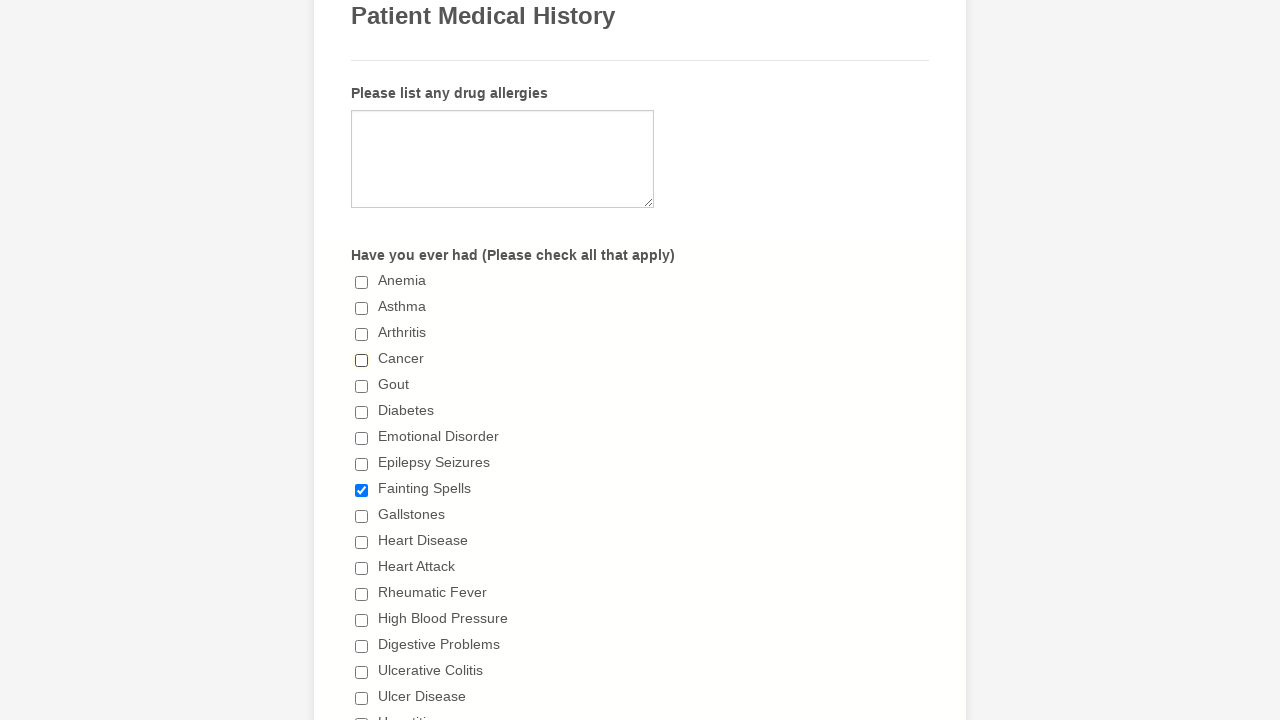

Clicked Fainting Spells checkbox to deselect it at (362, 490) on xpath=//label[text()=' Fainting Spells ']/preceding-sibling::input
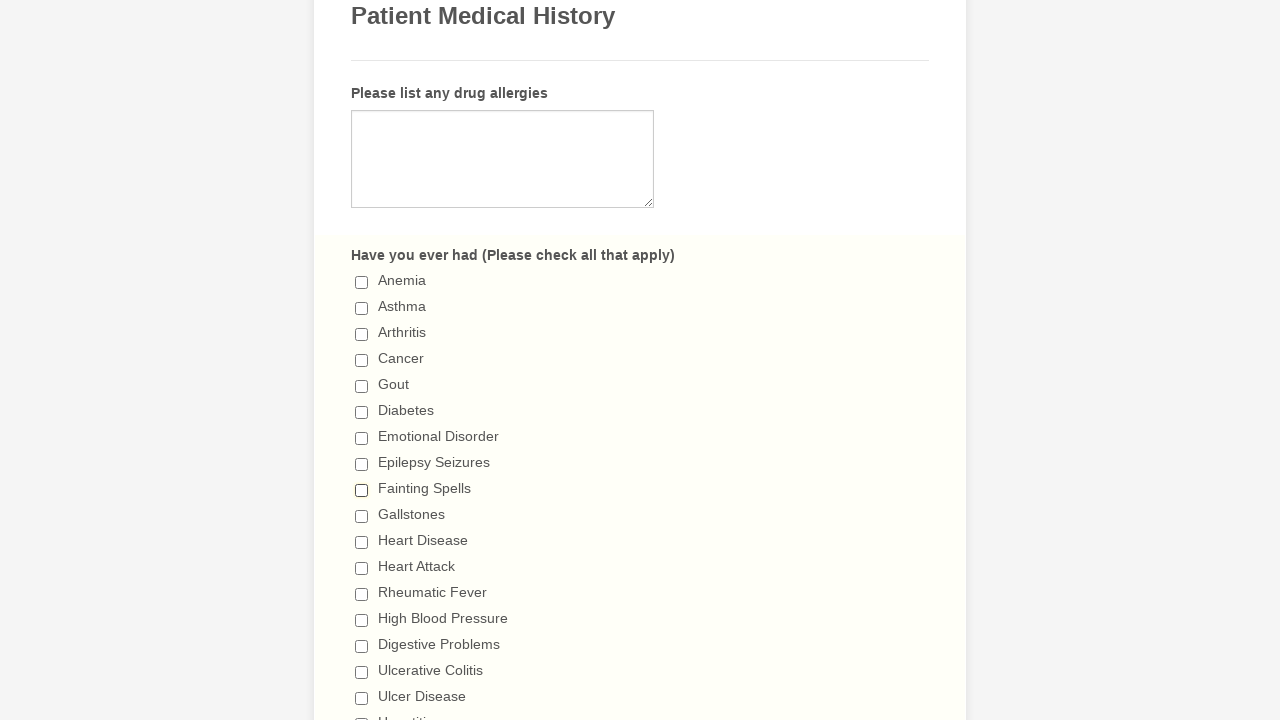

Selected radio button option '3-4 days' to switch from '5+ days' at (362, 361) on xpath=//input[@value='3-4 days']
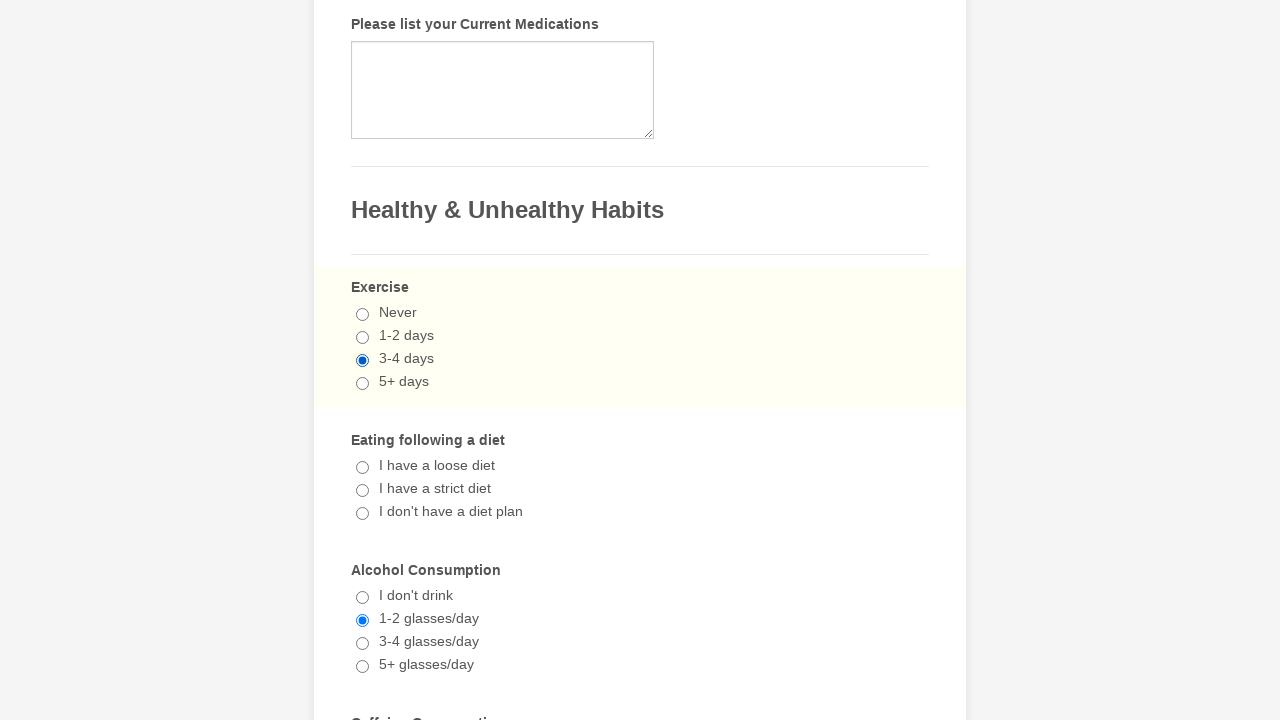

Selected radio button option '3-4 glasses/day' to switch from '1-2 glasses/day' at (362, 644) on xpath=//input[@value='3-4 glasses/day']
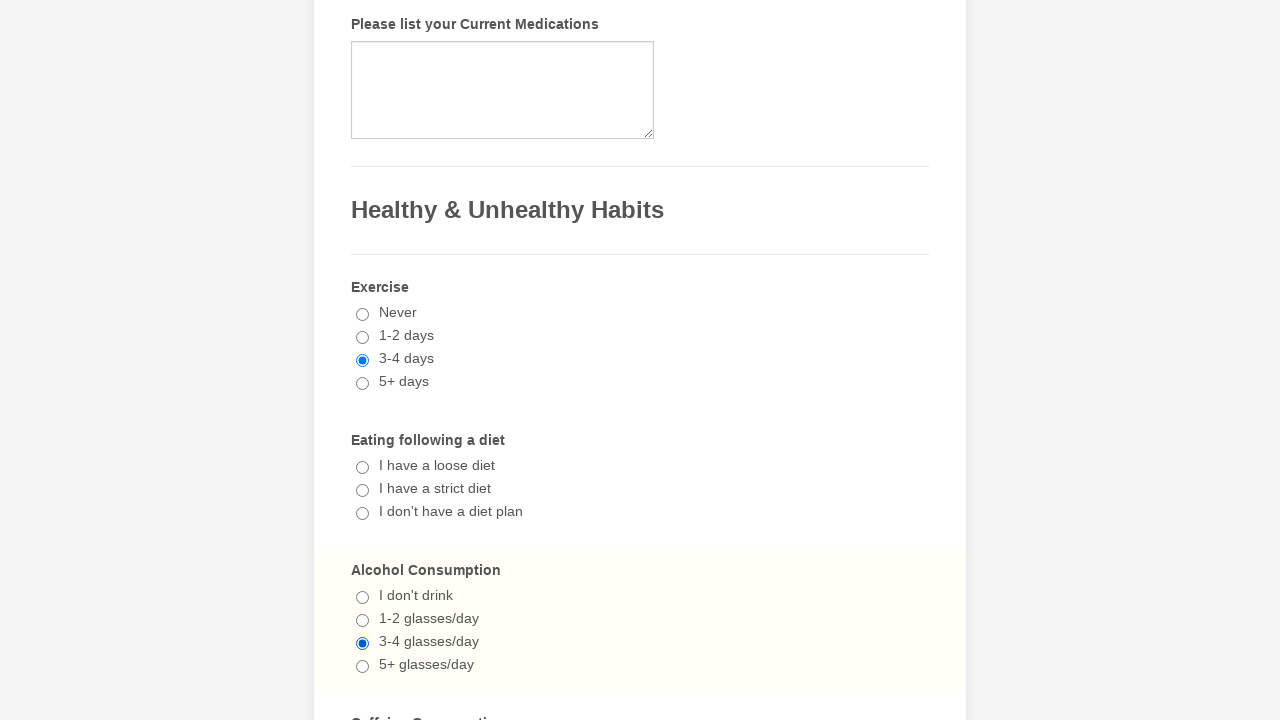

Verified '5+ days' radio button is no longer checked
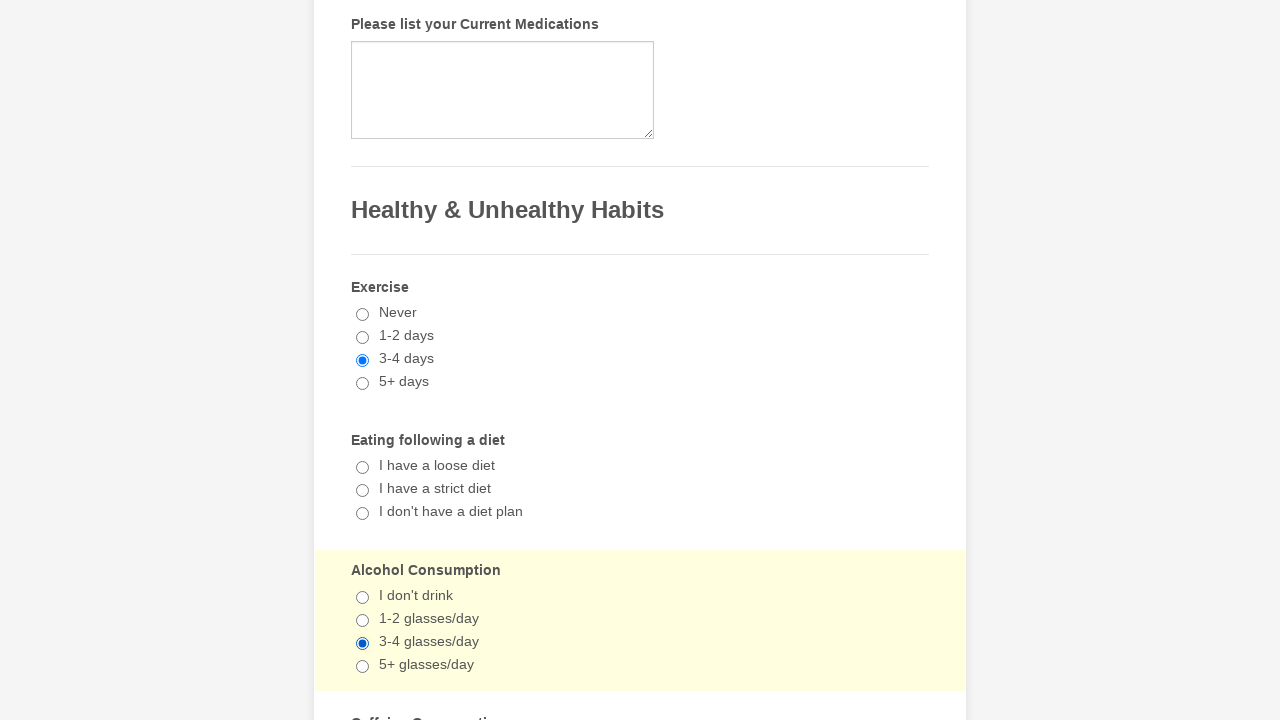

Verified '1-2 glasses/day' radio button is no longer checked
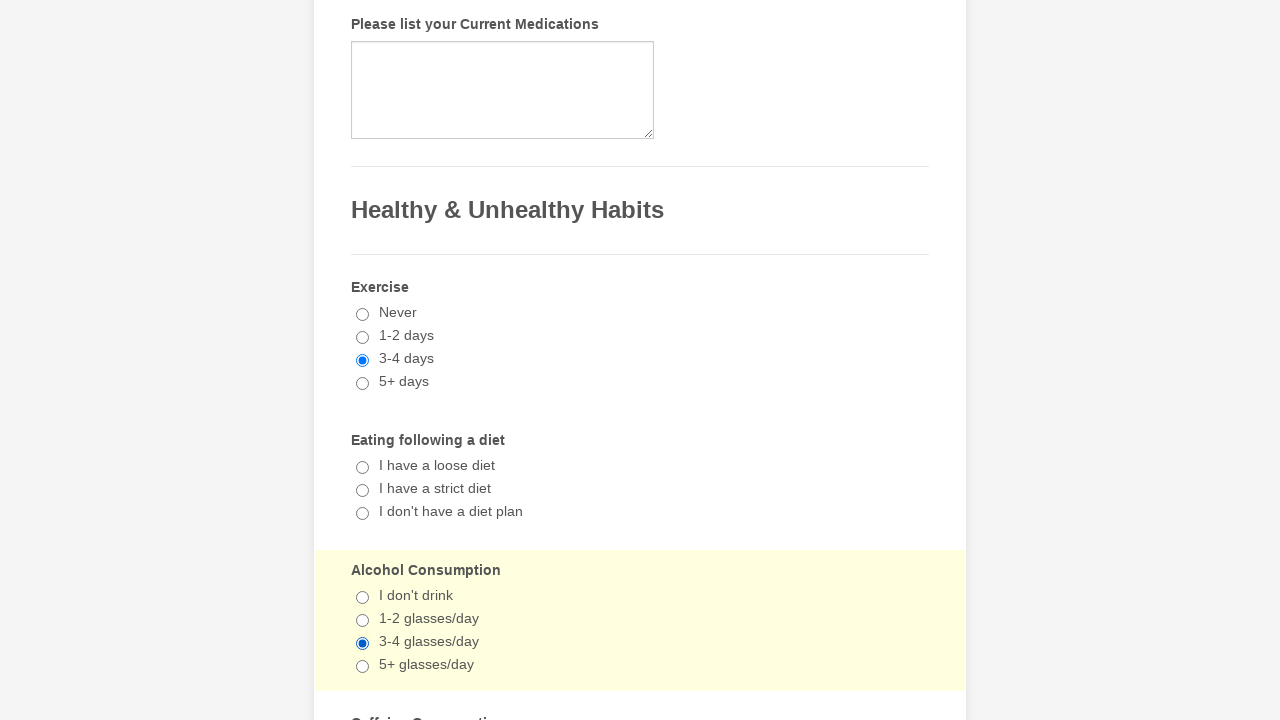

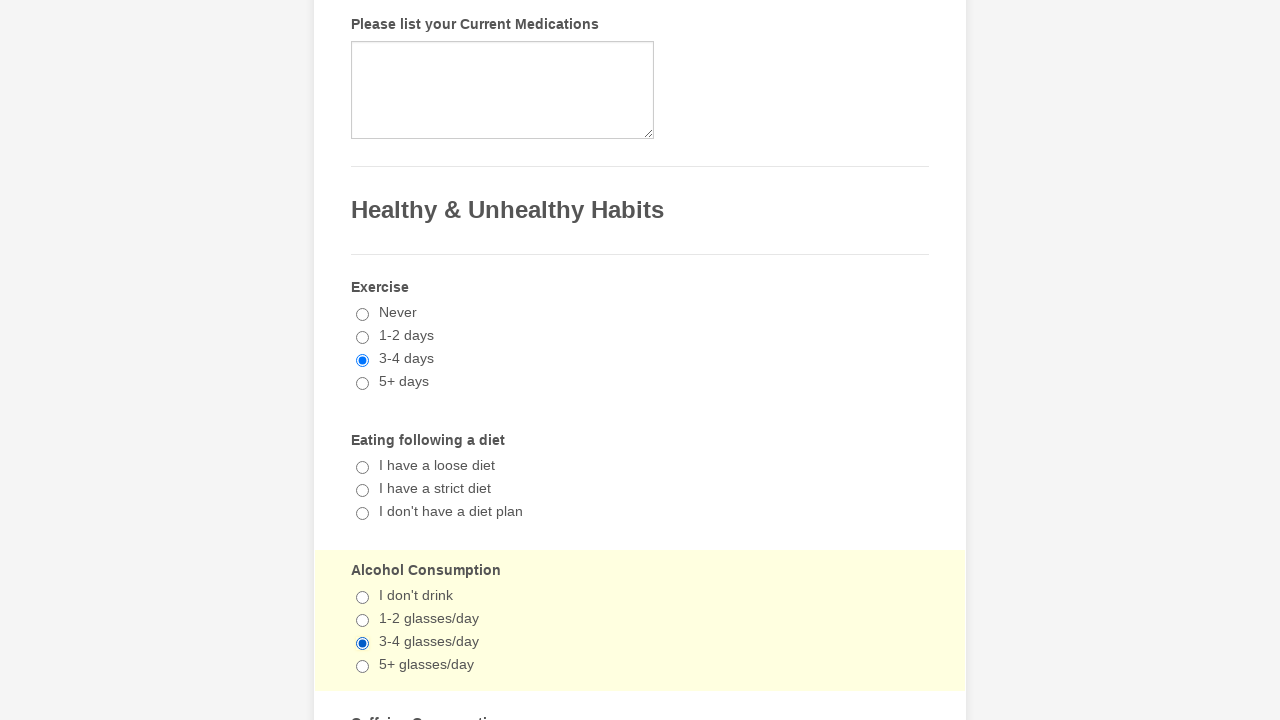